Tests Walmart homepage by verifying the URL contains "walmart", checking page source for specific content, and validating the page title contains the expected text.

Starting URL: https://www.walmart.com/

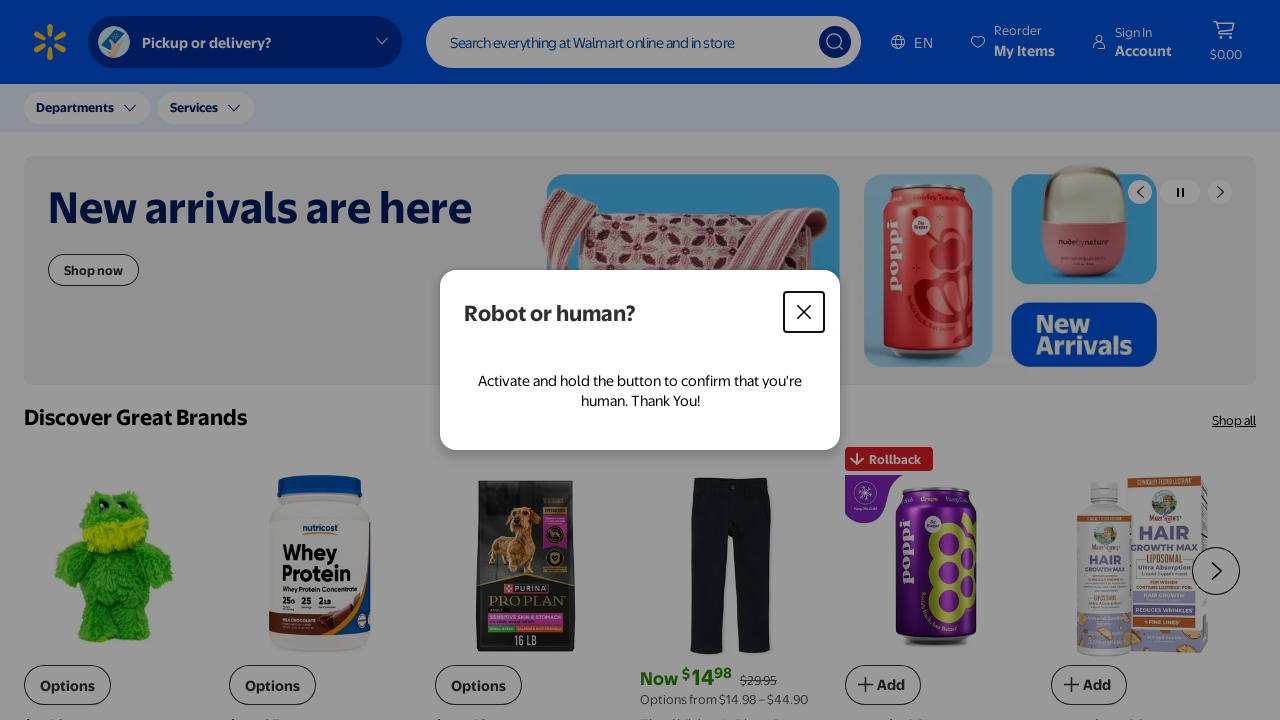

Retrieved current page URL
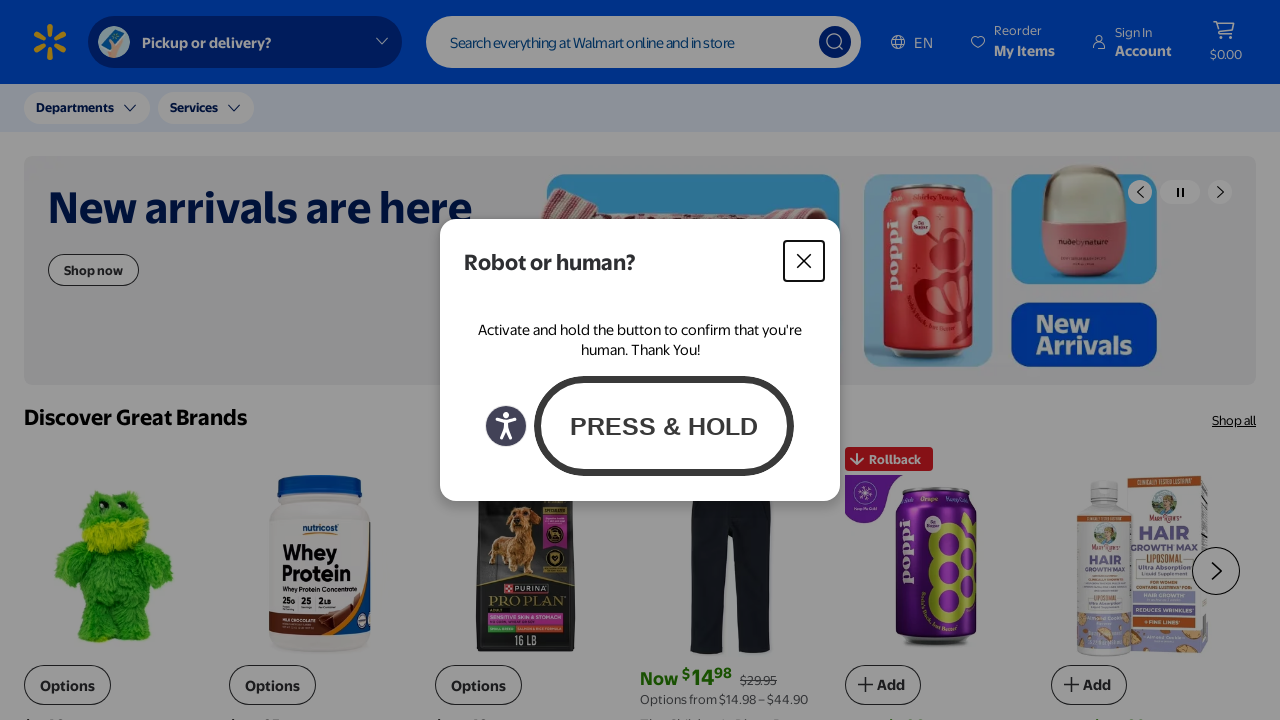

Verified URL contains 'walmart'
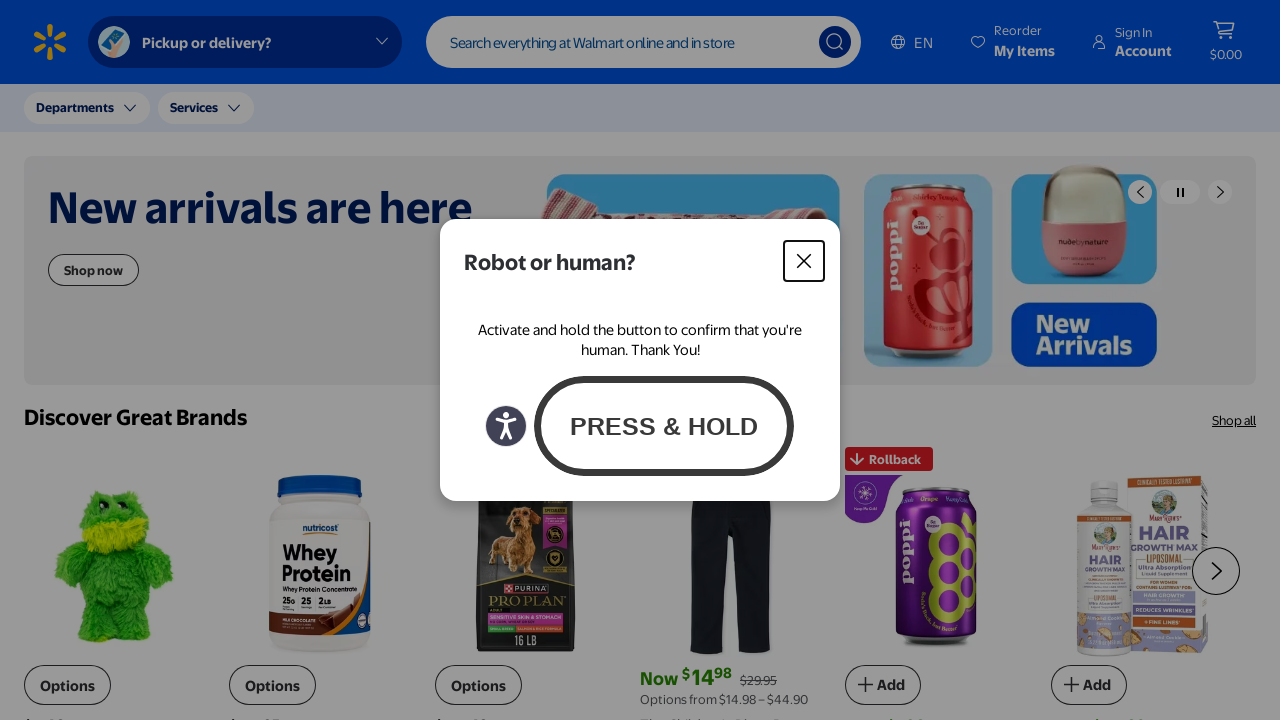

Retrieved page content
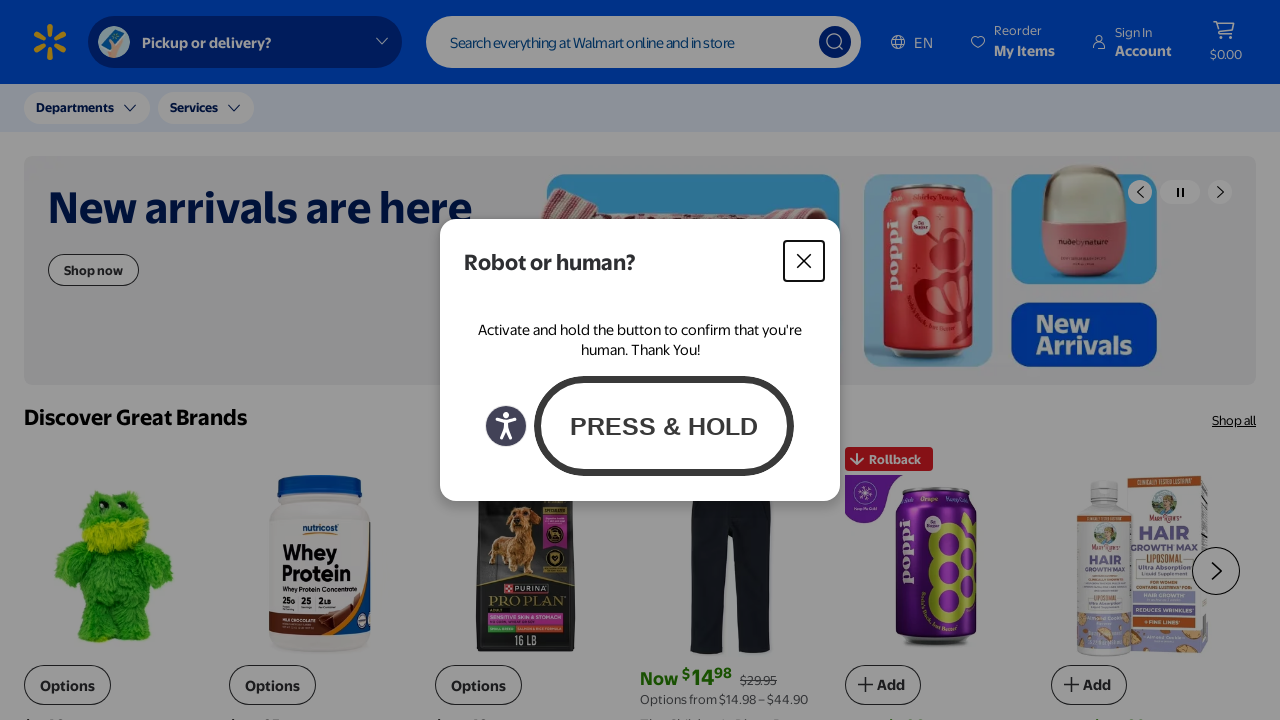

Verified page contains expected text about pantry and supermarket
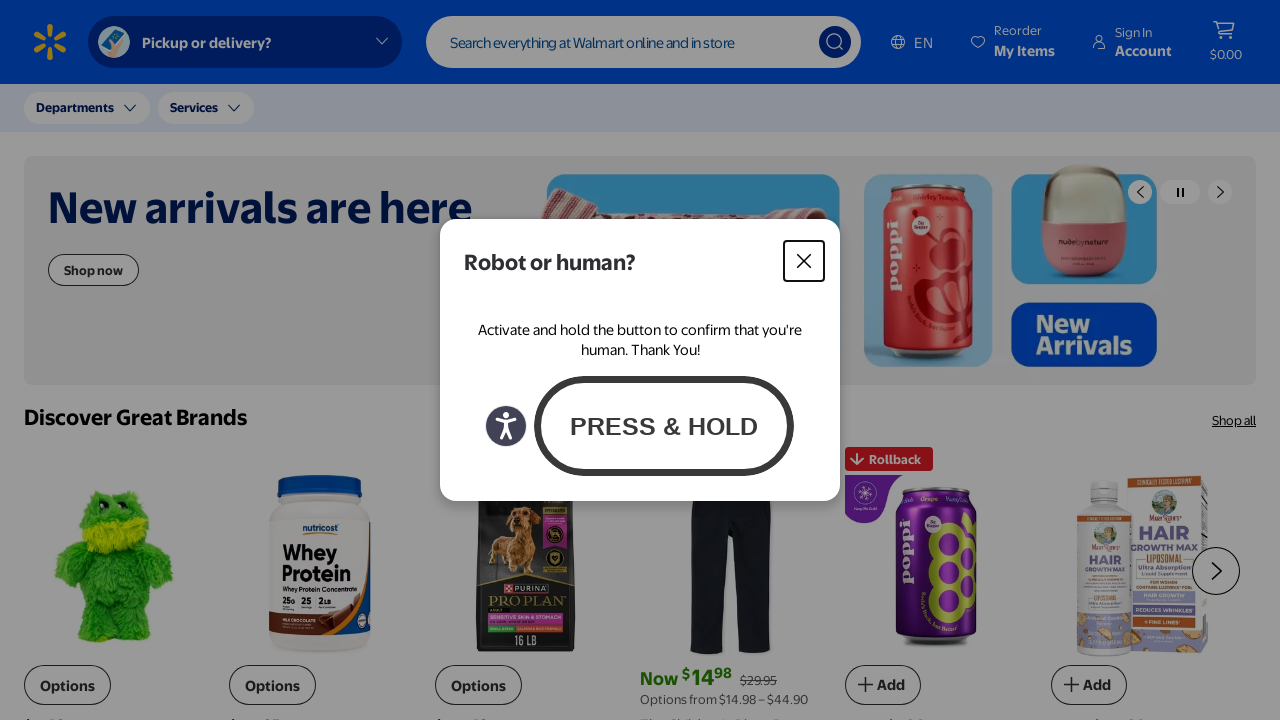

Retrieved page title
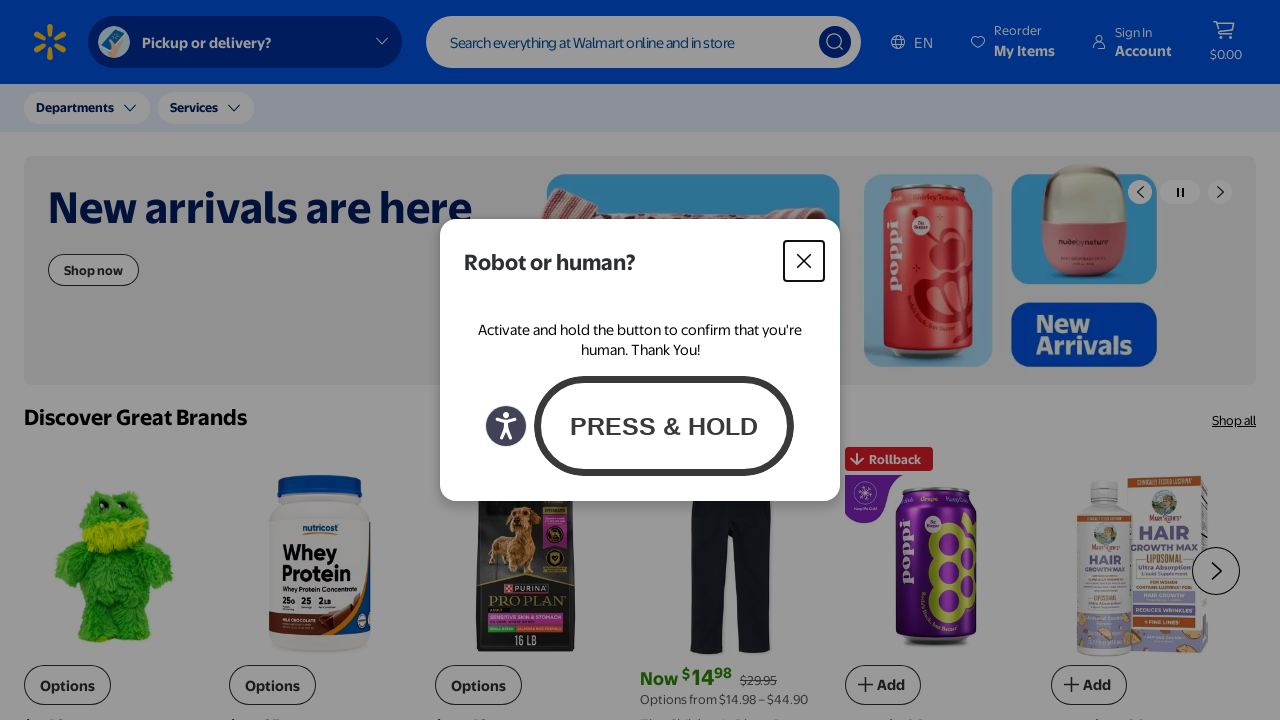

Verified page title contains 'Walmart.com | Save Money. Live Better'
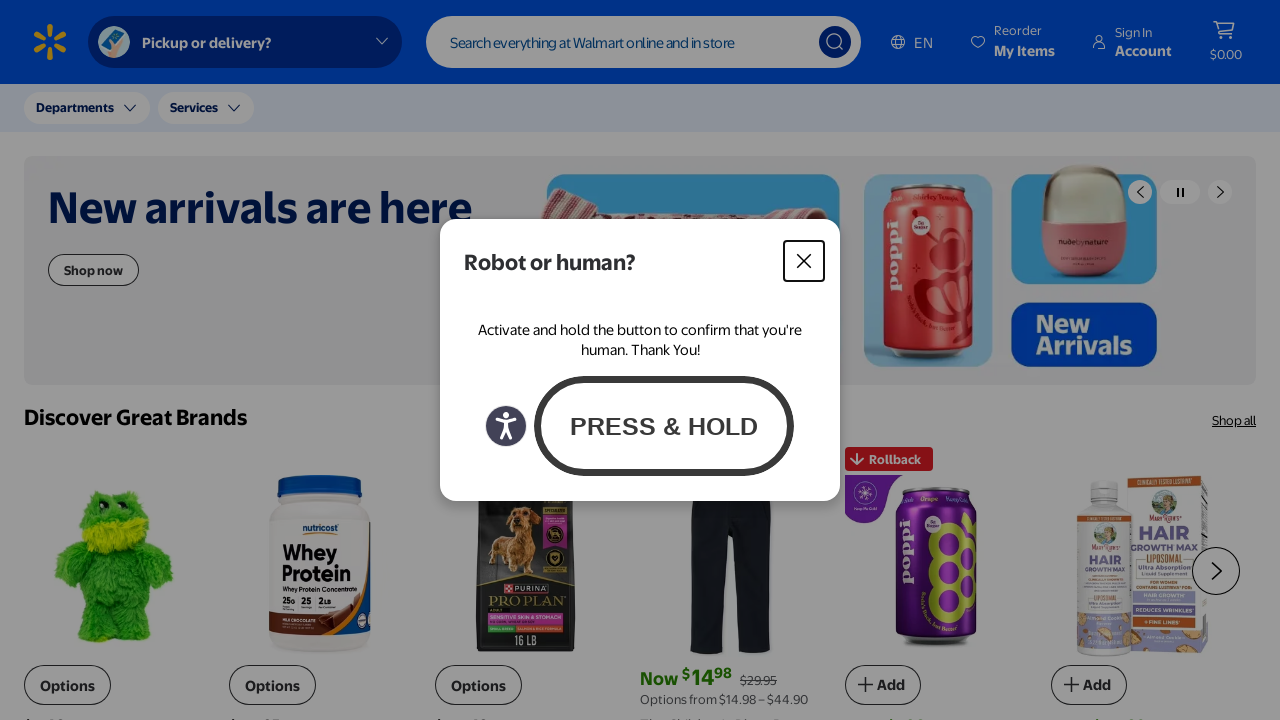

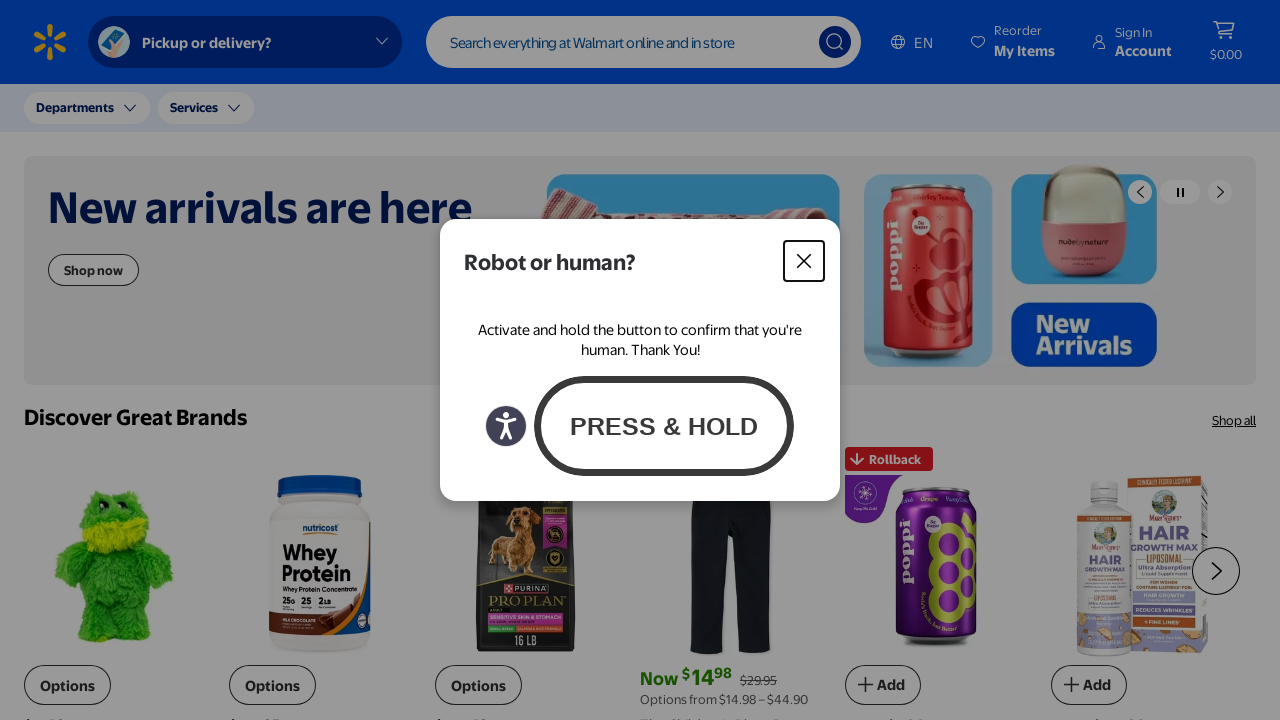